Navigates to the Playwright homepage, clicks the "Get started" link, and verifies the Installation heading is visible on the resulting page.

Starting URL: https://playwright.dev/

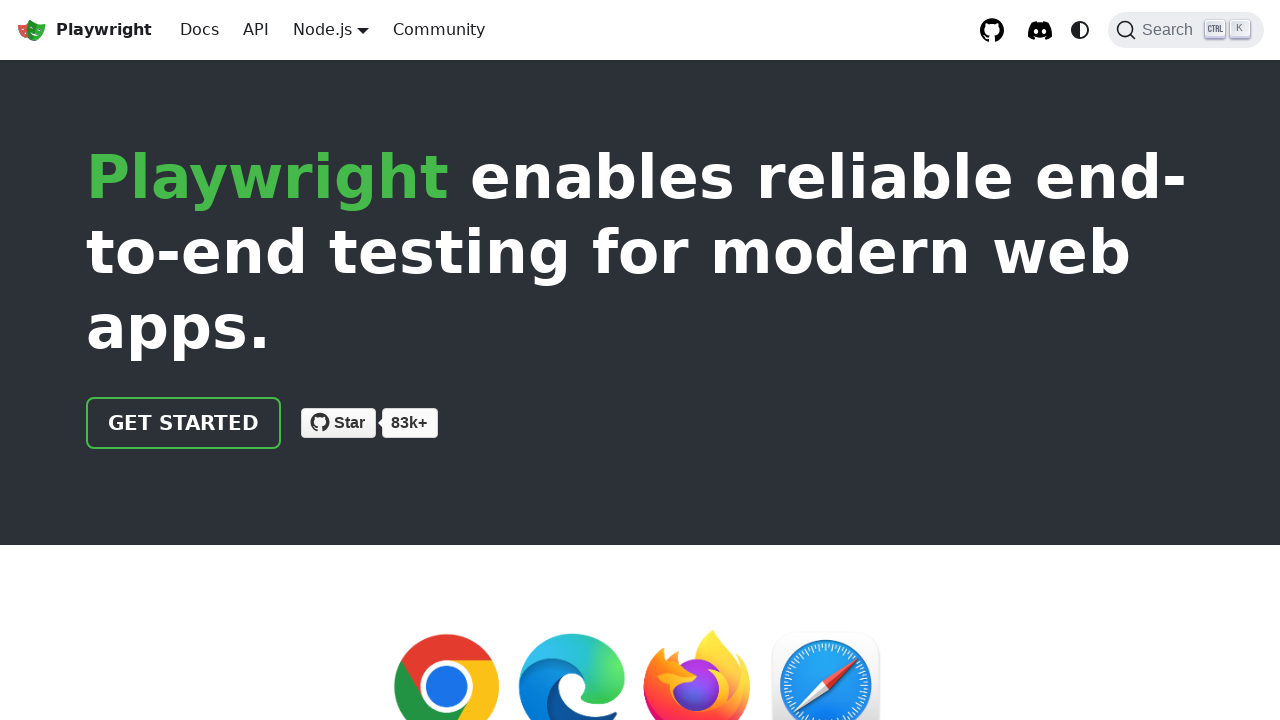

Navigated to Playwright homepage
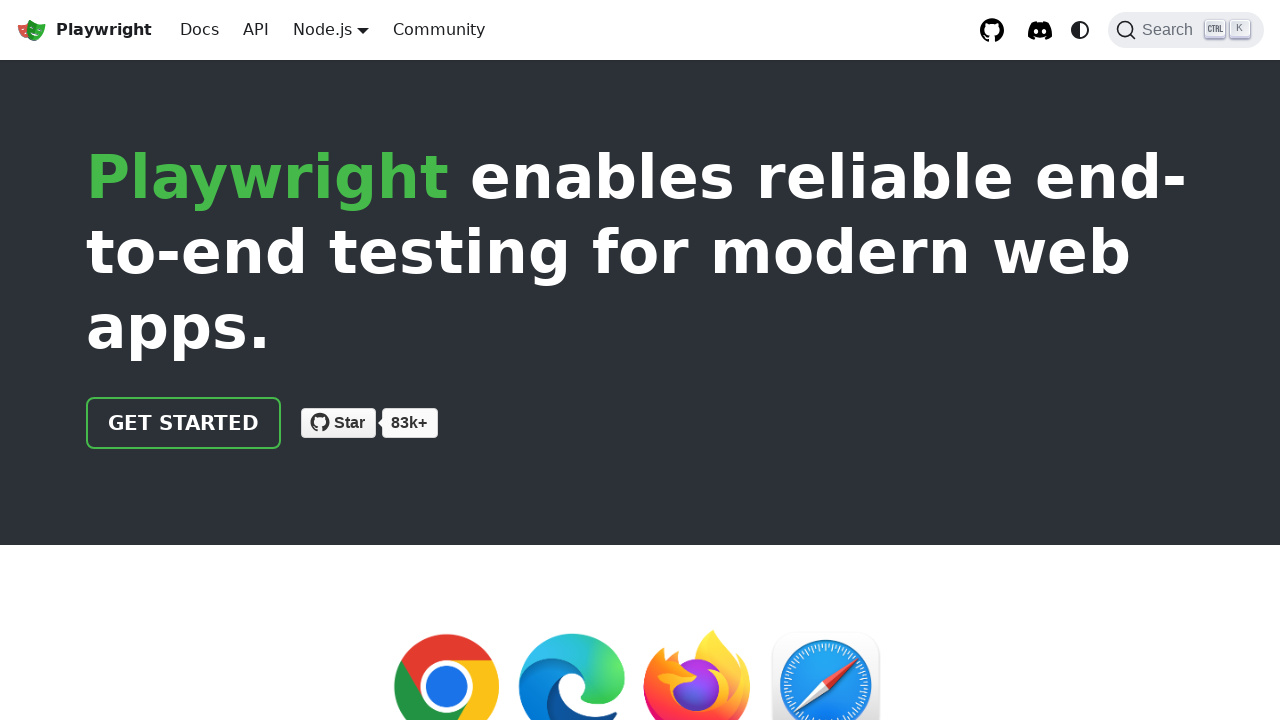

Clicked the 'Get started' link at (184, 423) on internal:role=link[name="Get started"i]
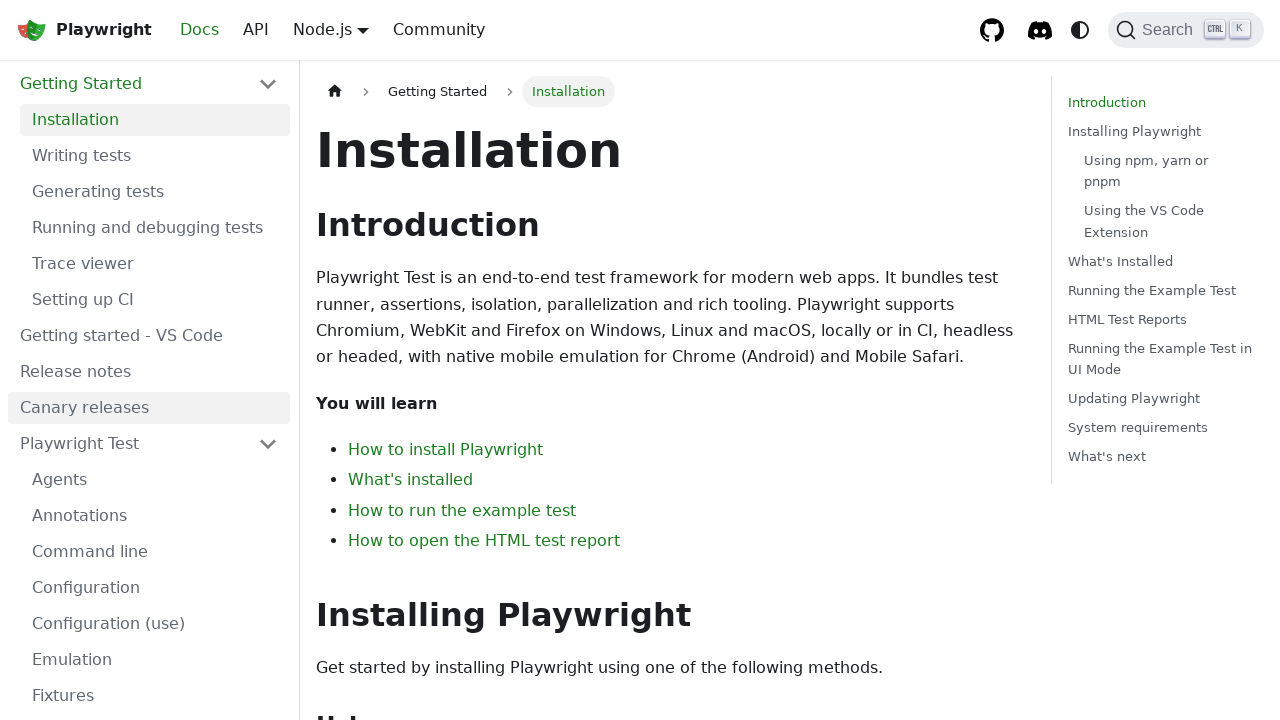

Installation heading is visible on the page
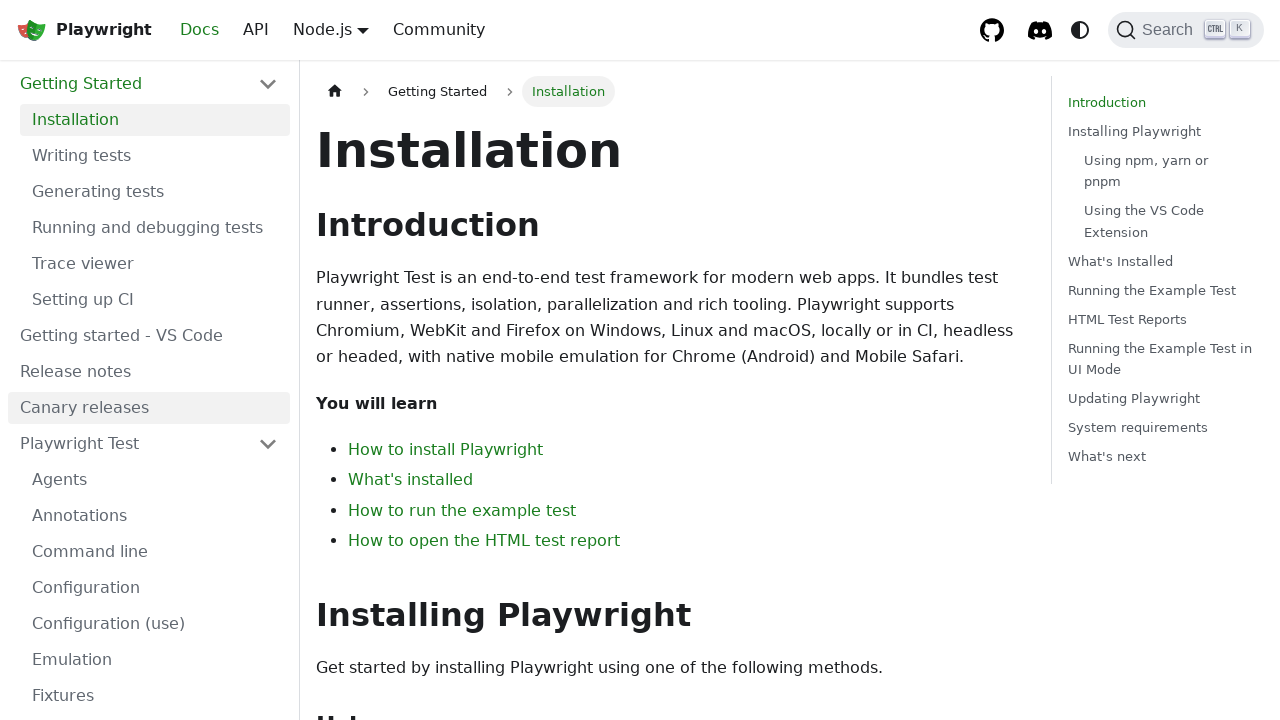

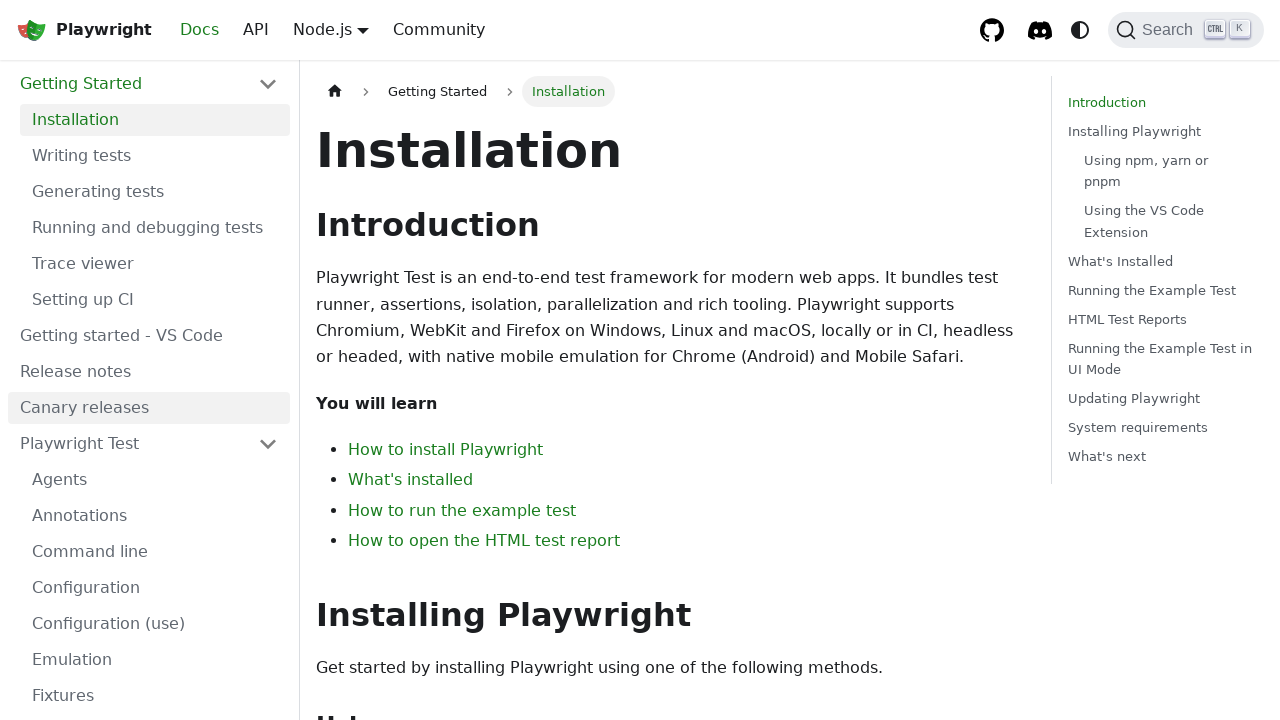